Tests dropdown list by selecting options using different methods (visible text, index, value)

Starting URL: https://the-internet.herokuapp.com/dropdown

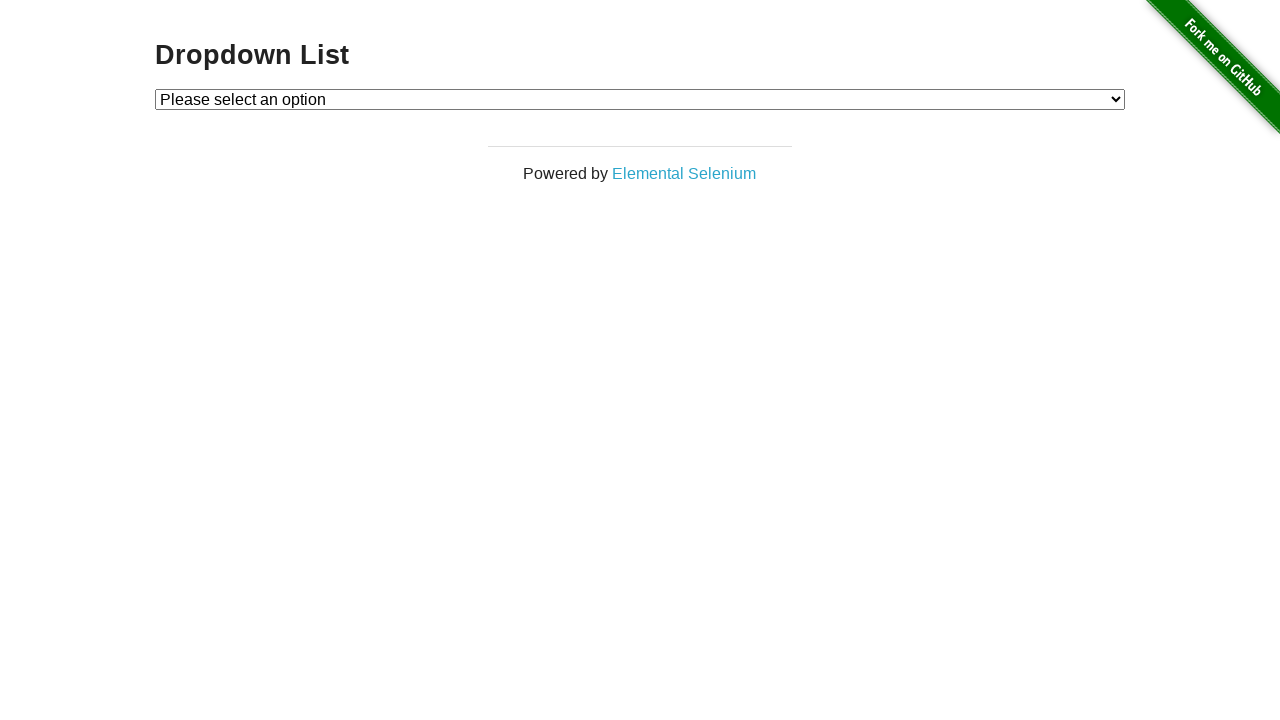

Selected 'Option 1' from dropdown by visible text on #dropdown
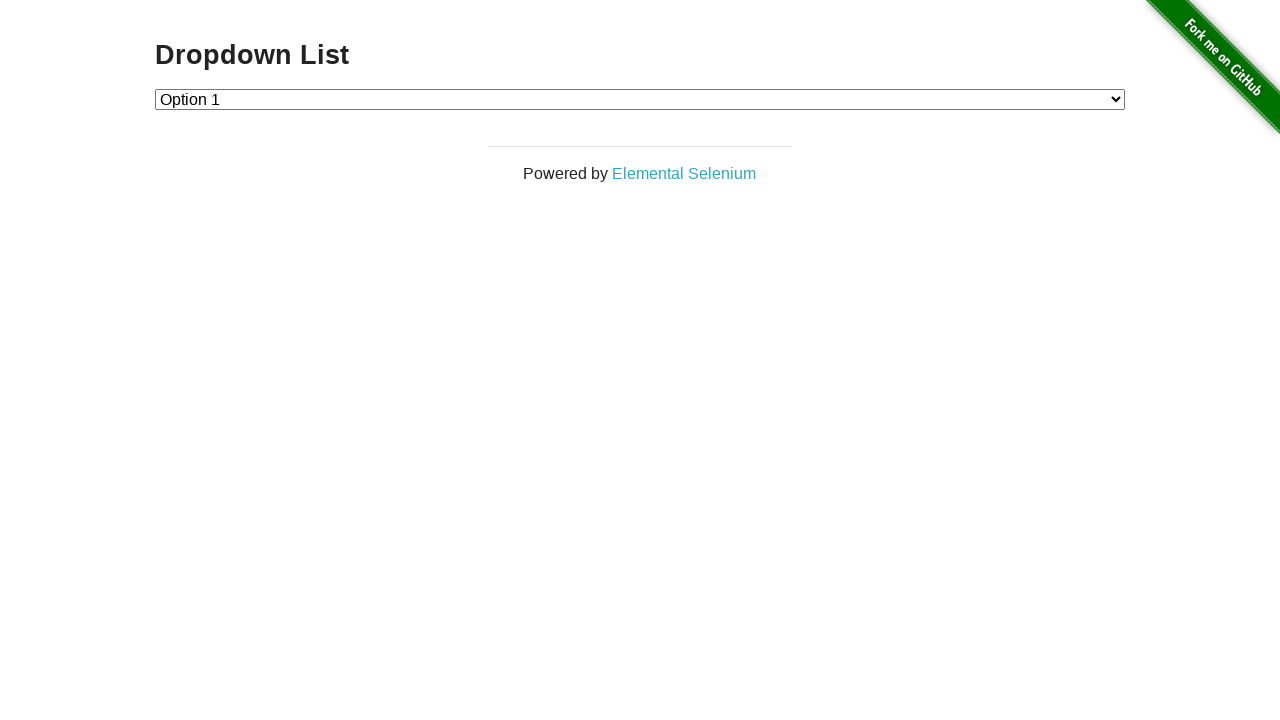

Selected dropdown option at index 2 on #dropdown
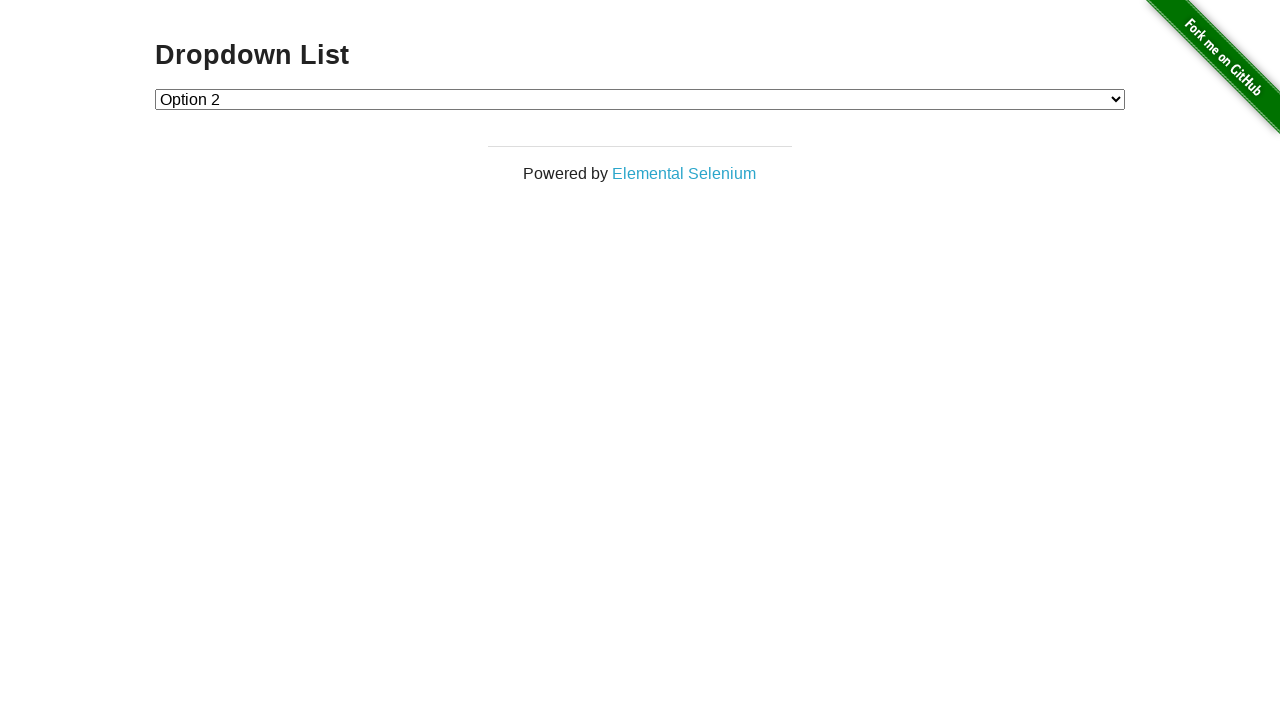

Selected dropdown option with value '1' on #dropdown
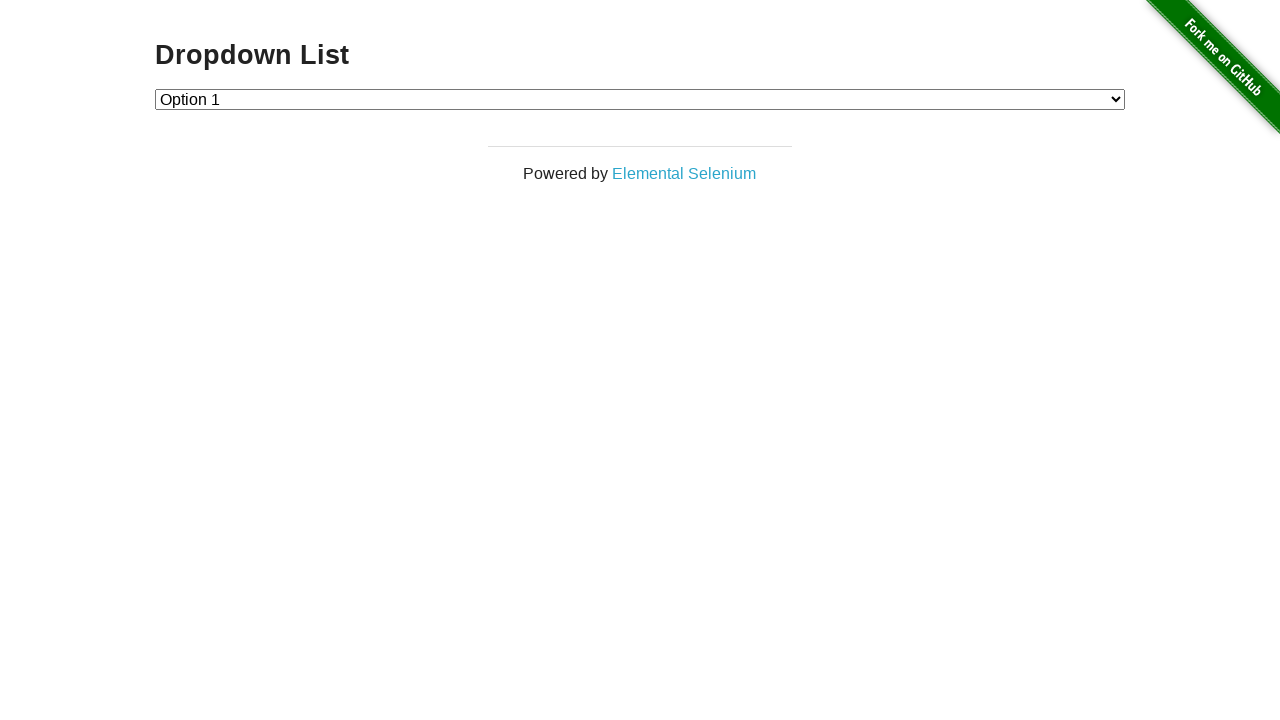

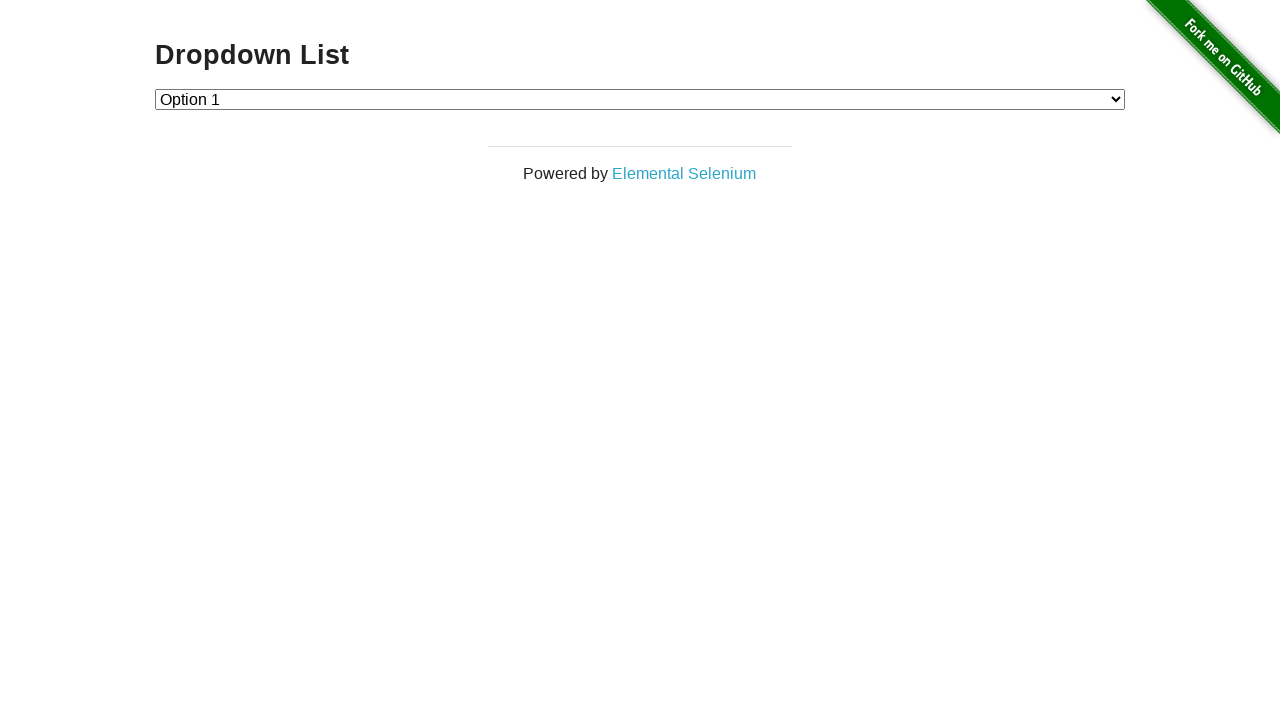